Tests dropdown select functionality by selecting an option from a dropdown menu and verifying the selection

Starting URL: https://omayo.blogspot.com/

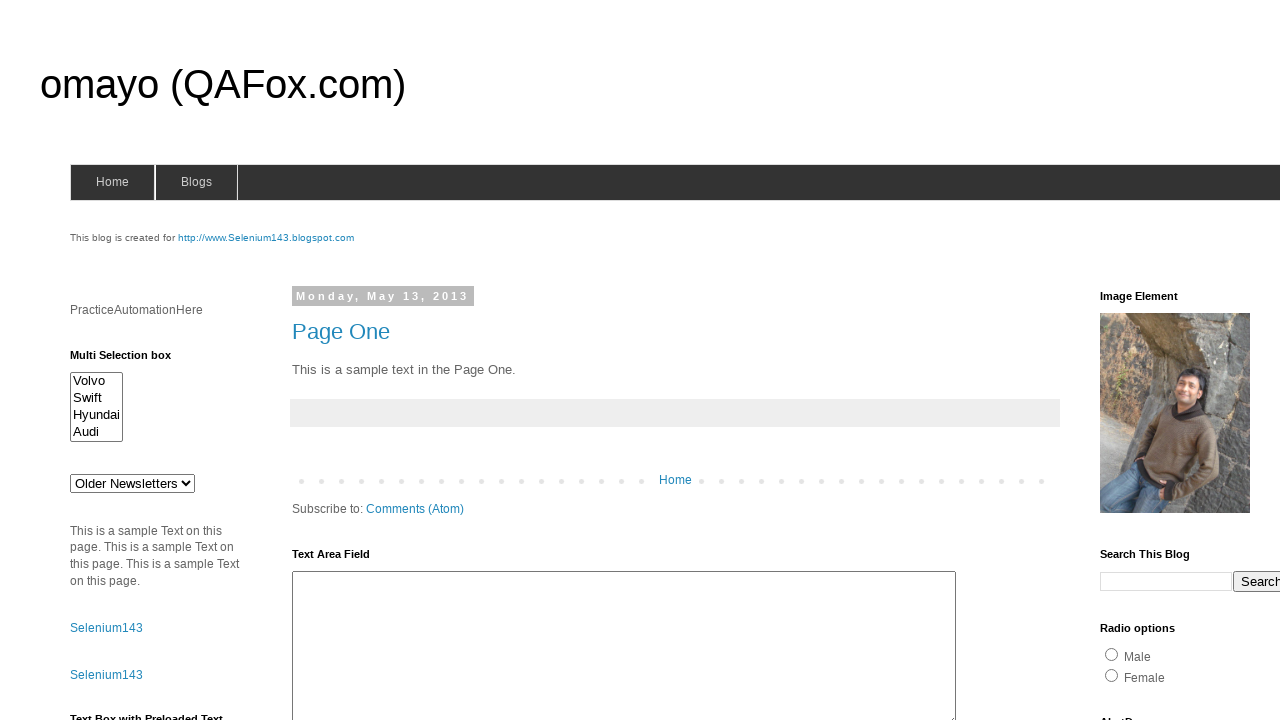

Selected 'doc 1' option from dropdown menu on //select[@id='drop1']
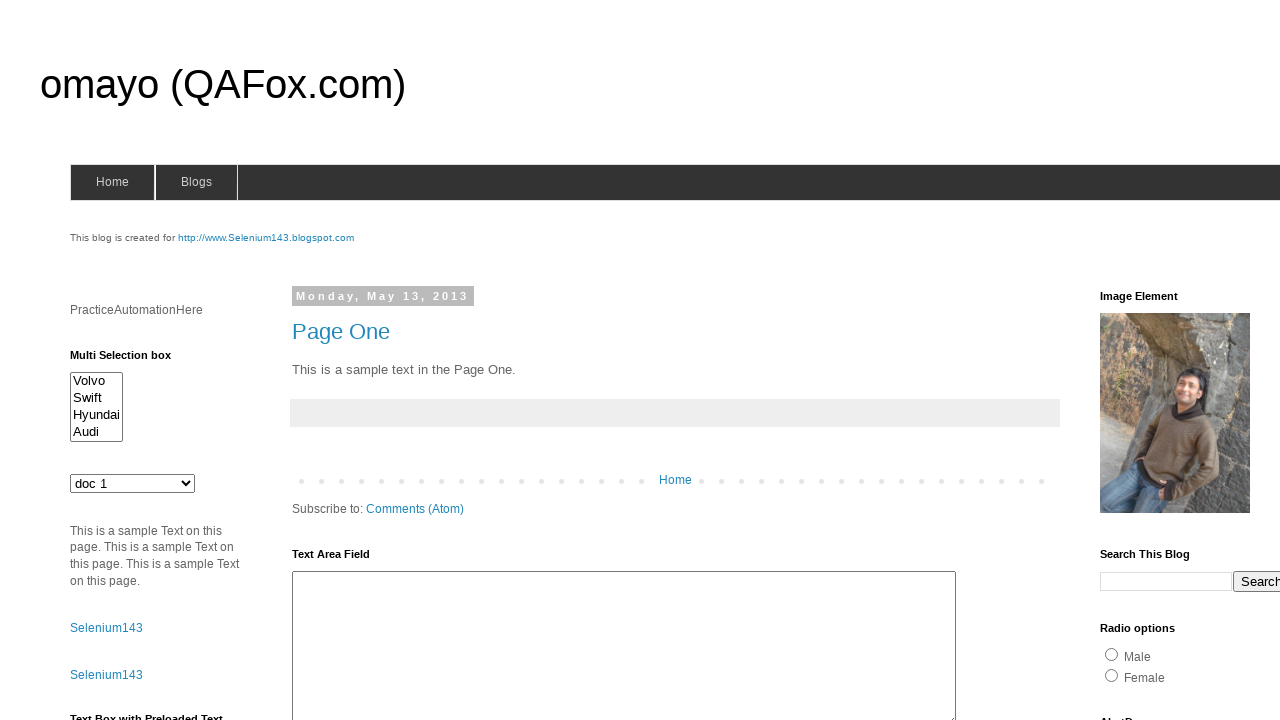

Verified dropdown selection was made successfully
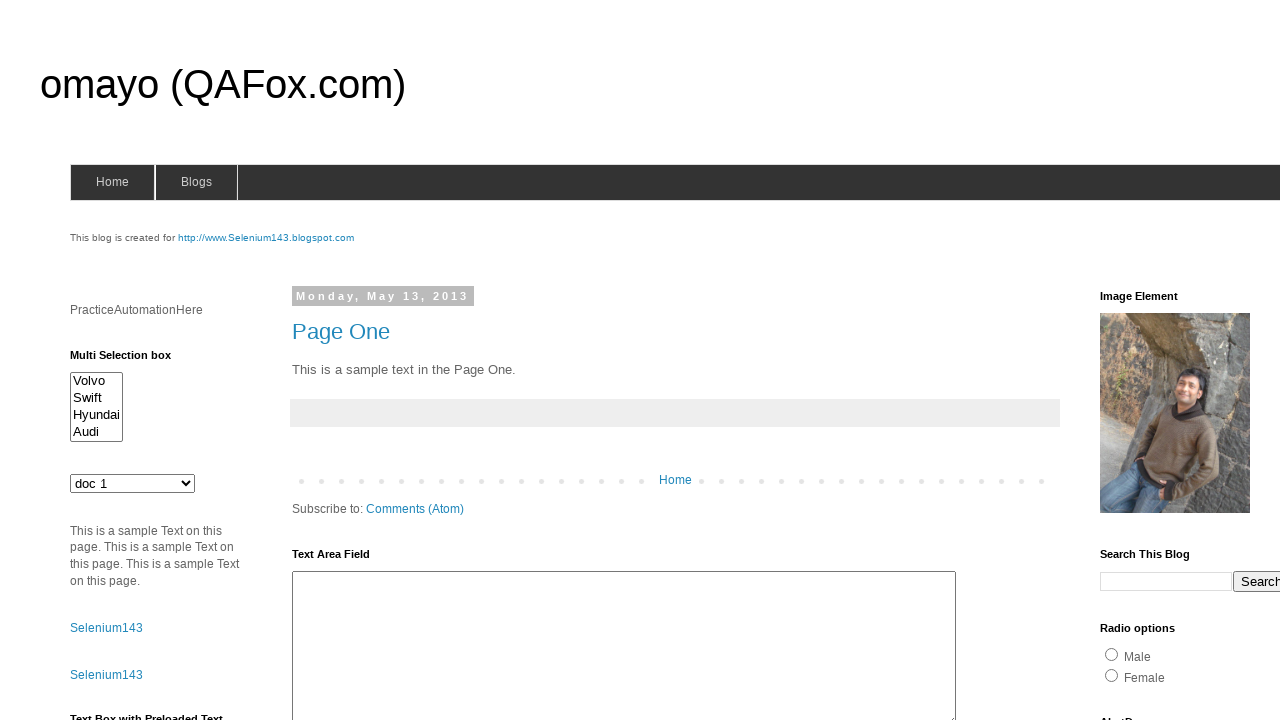

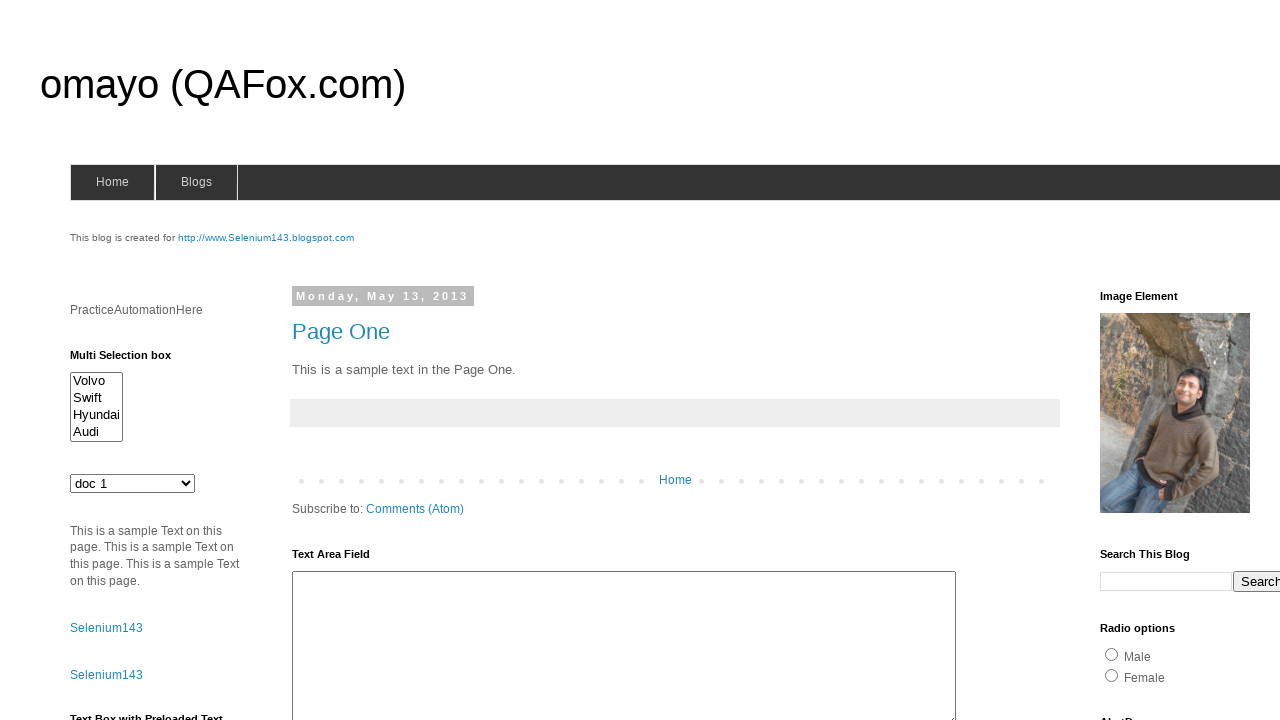